Tests dropdown navigation and sibling element selection using XPath to verify specific option values in state and month dropdowns

Starting URL: http://practice.cydeo.com/

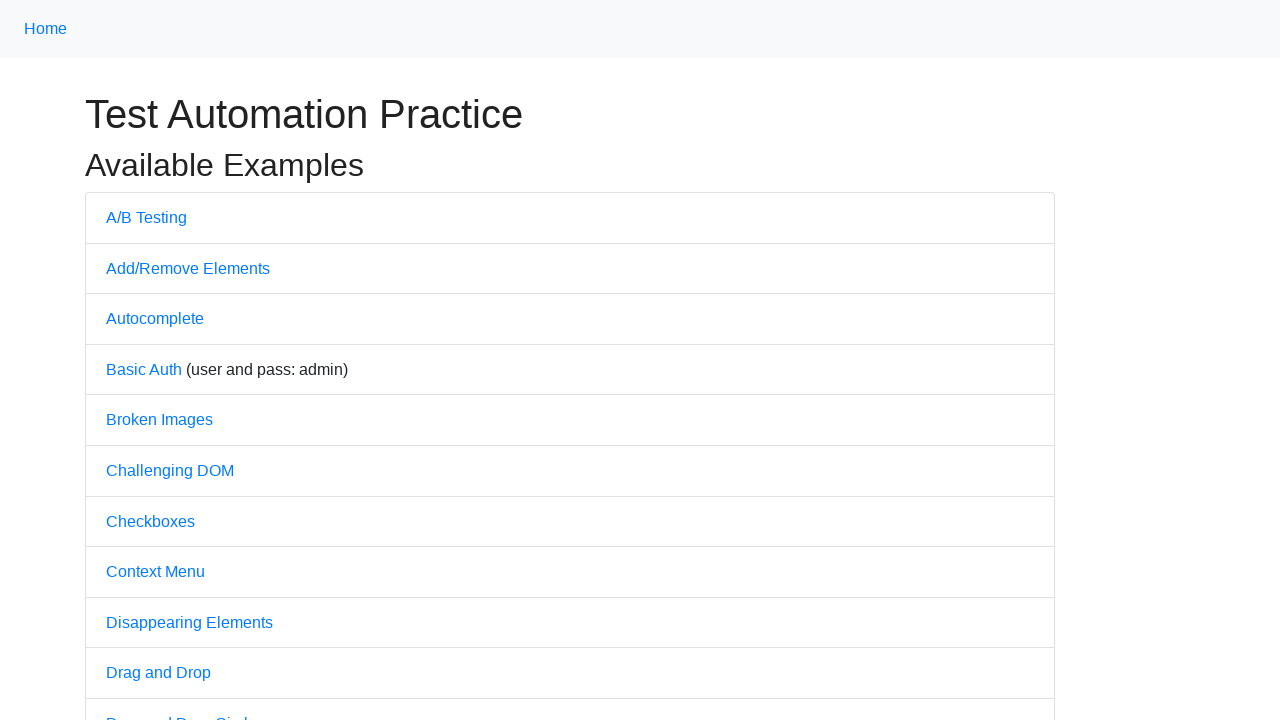

Clicked on Dropdown link at (143, 360) on xpath=//a[text()='Dropdown']
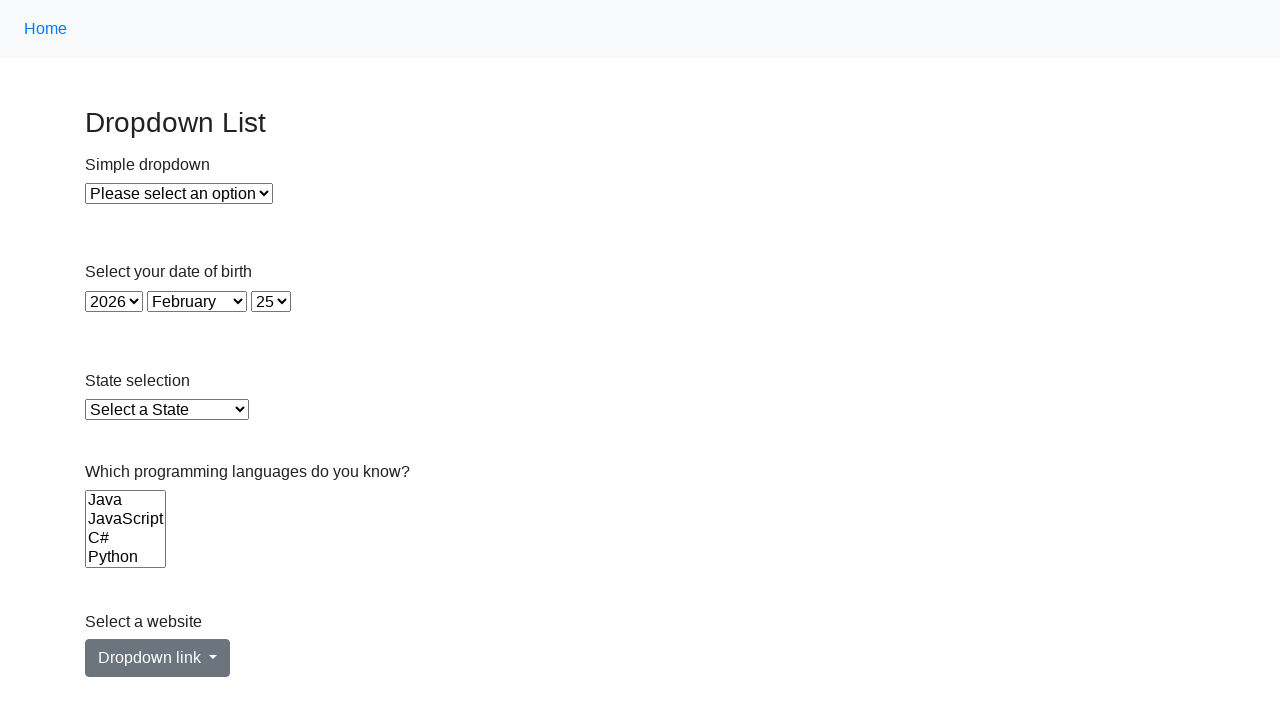

State dropdown loaded and became visible
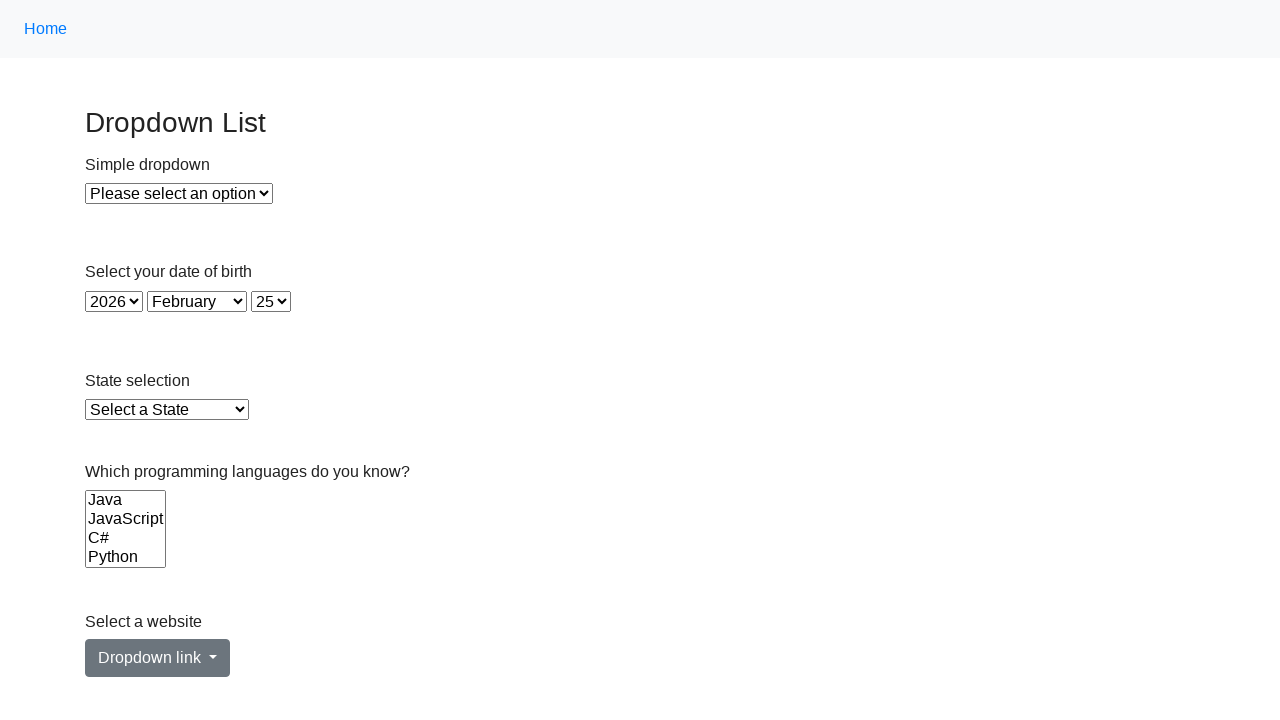

Located DC option as preceding sibling of FL in state dropdown
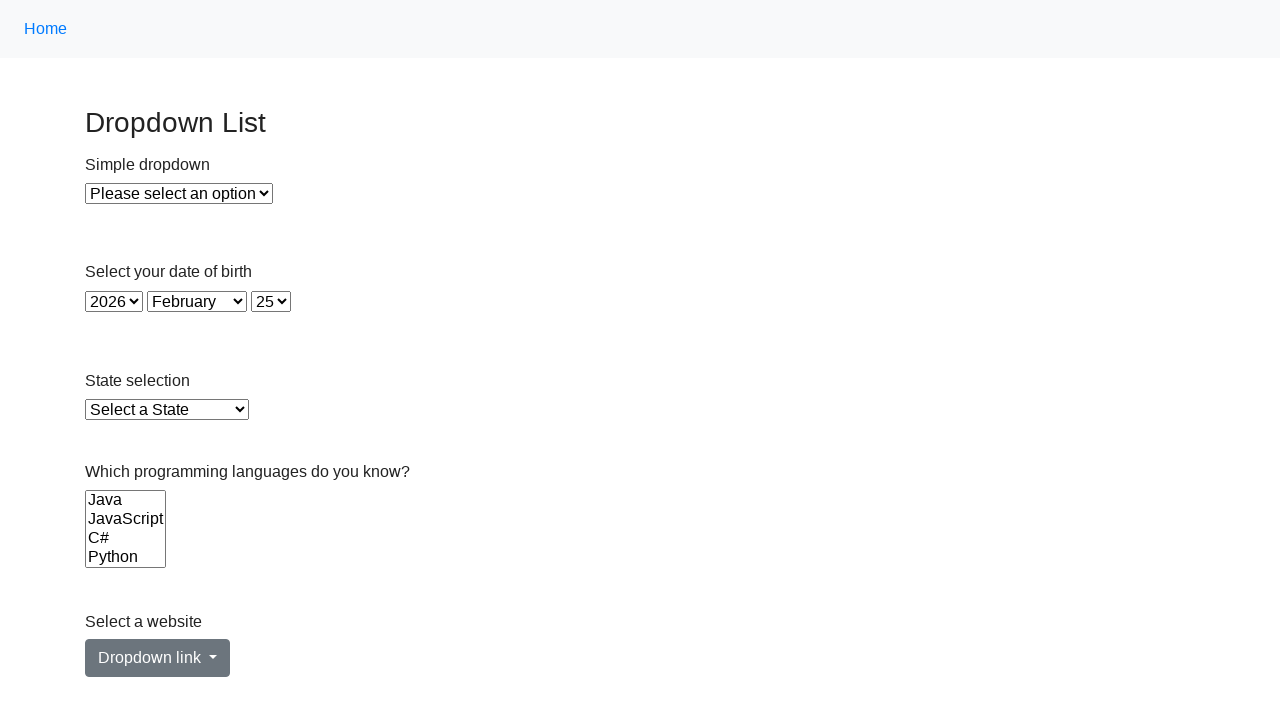

Verified DC option value is 'DC' in state dropdown
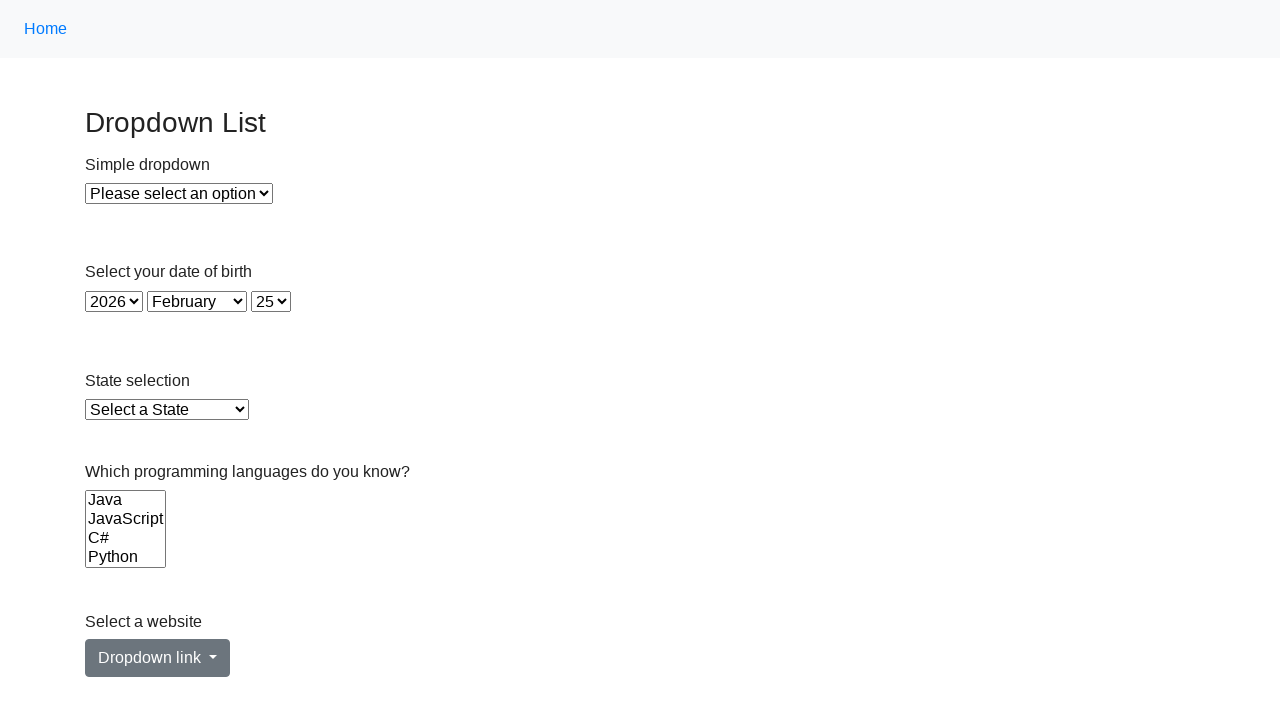

Located April option as 2nd preceding sibling of option with value '5' in month dropdown
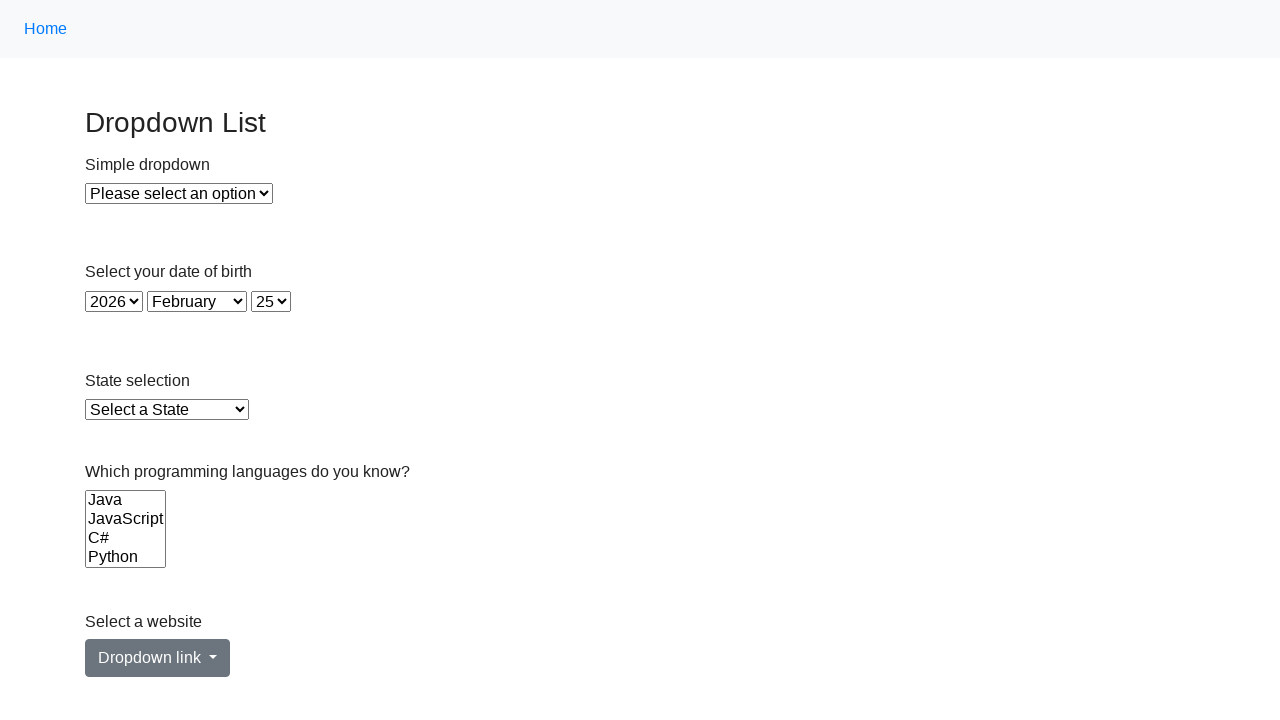

Verified April option text content is 'April' in month dropdown
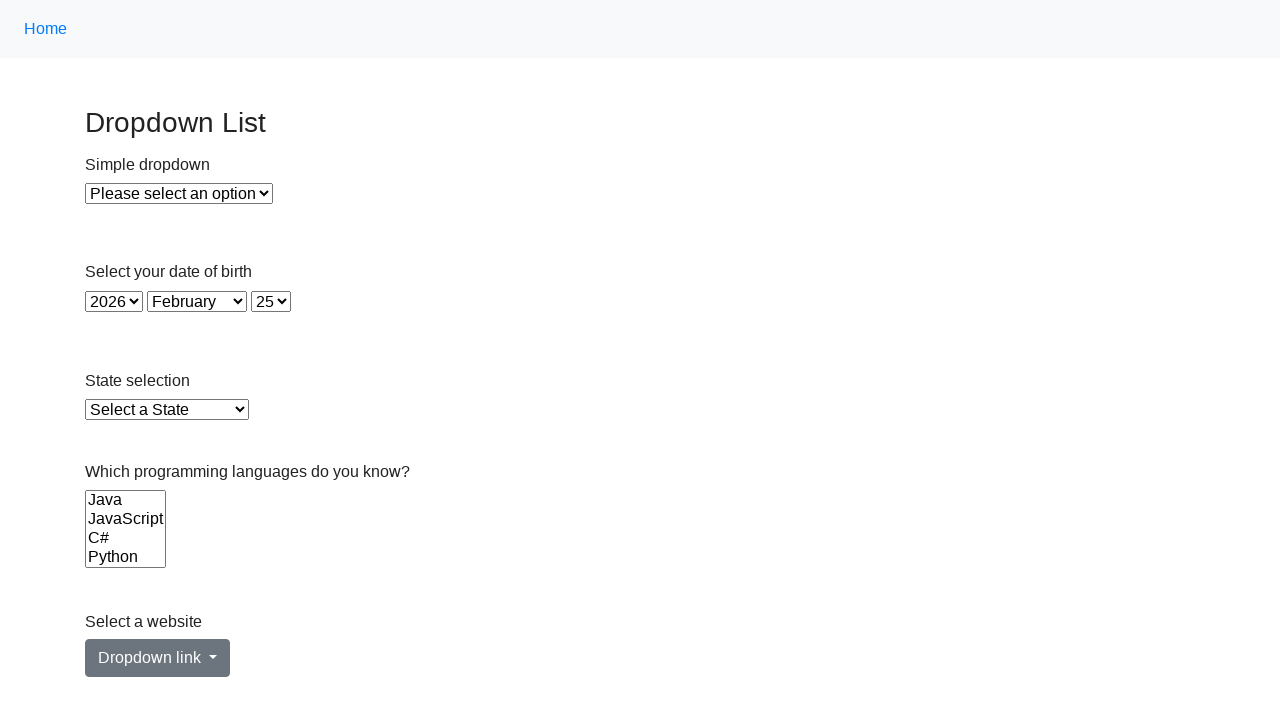

Located December option as 6th following sibling of option with value '5' in month dropdown
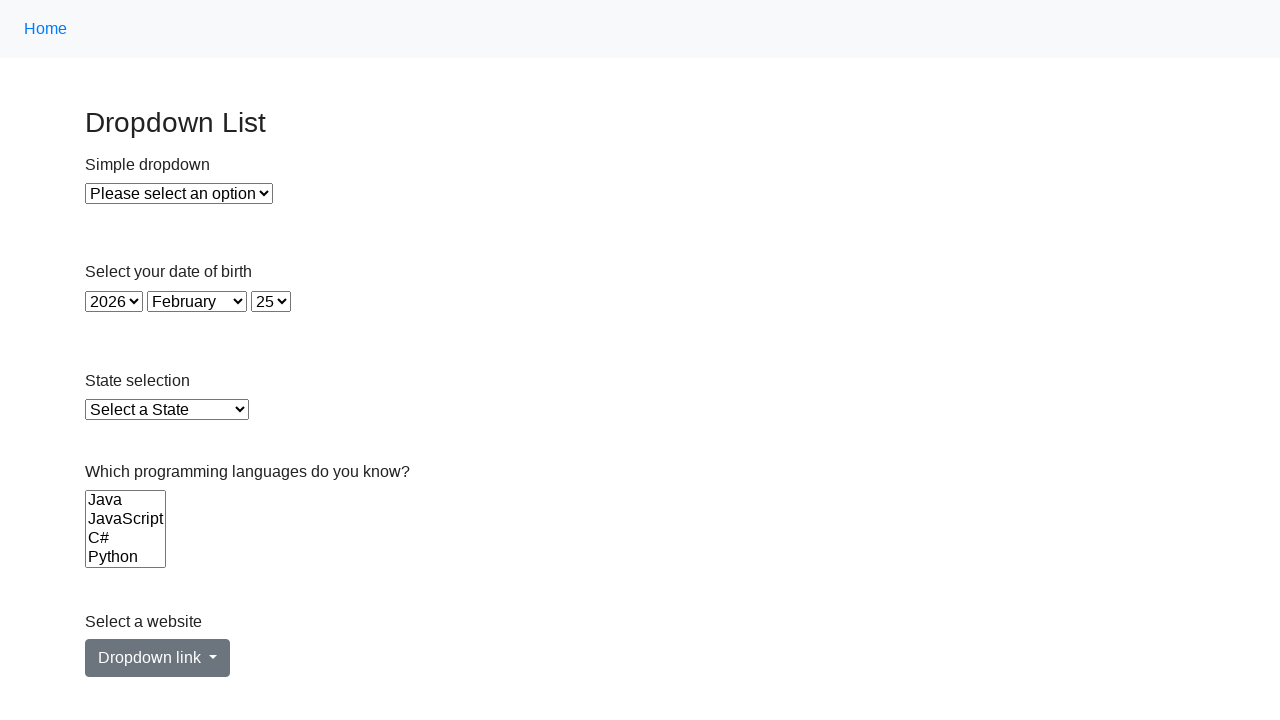

Verified December option text content is 'December' in month dropdown
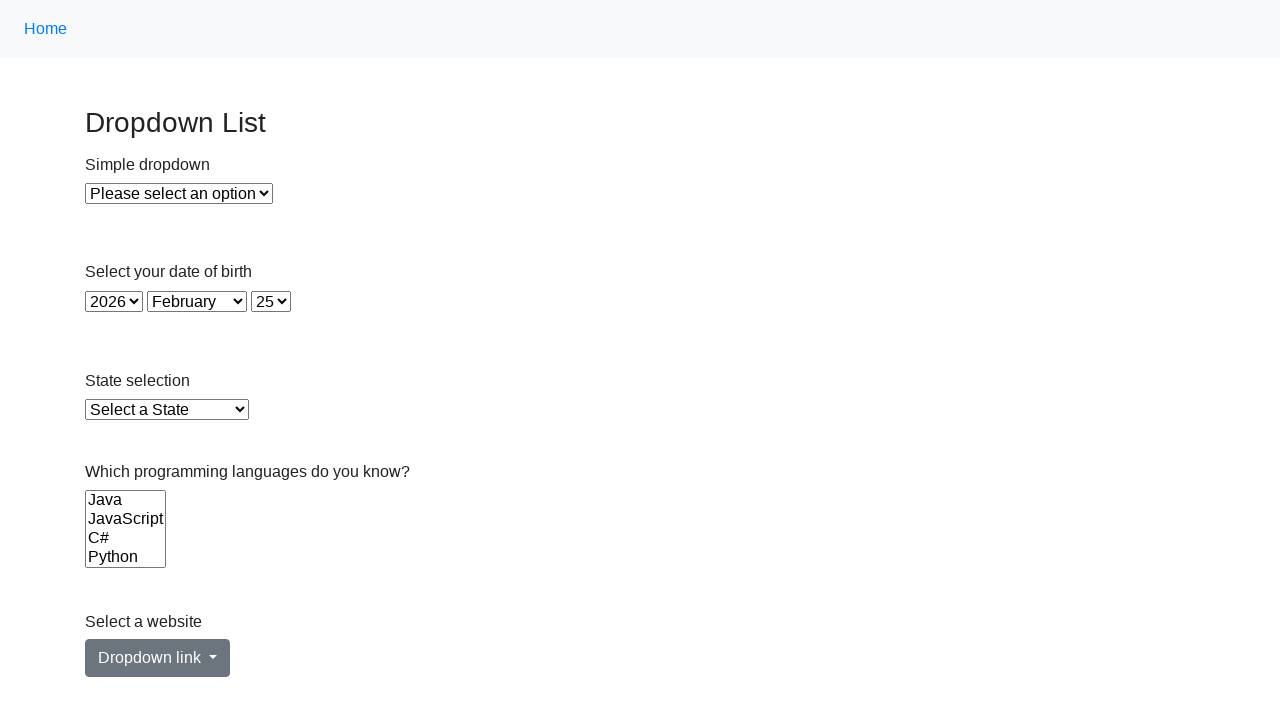

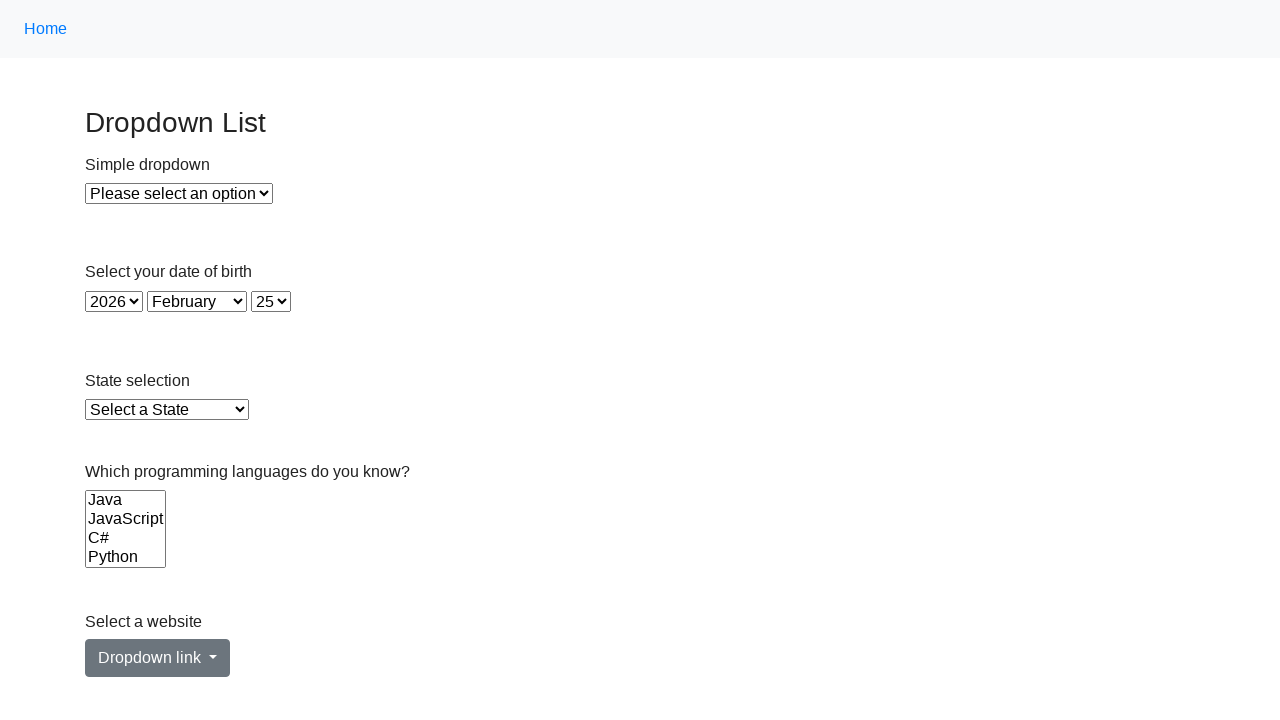